Tests the Add/Remove Elements functionality by clicking Add Element button, verifying a Delete button appears, then clicking Delete and verifying it disappears

Starting URL: https://the-internet.herokuapp.com/add_remove_elements/

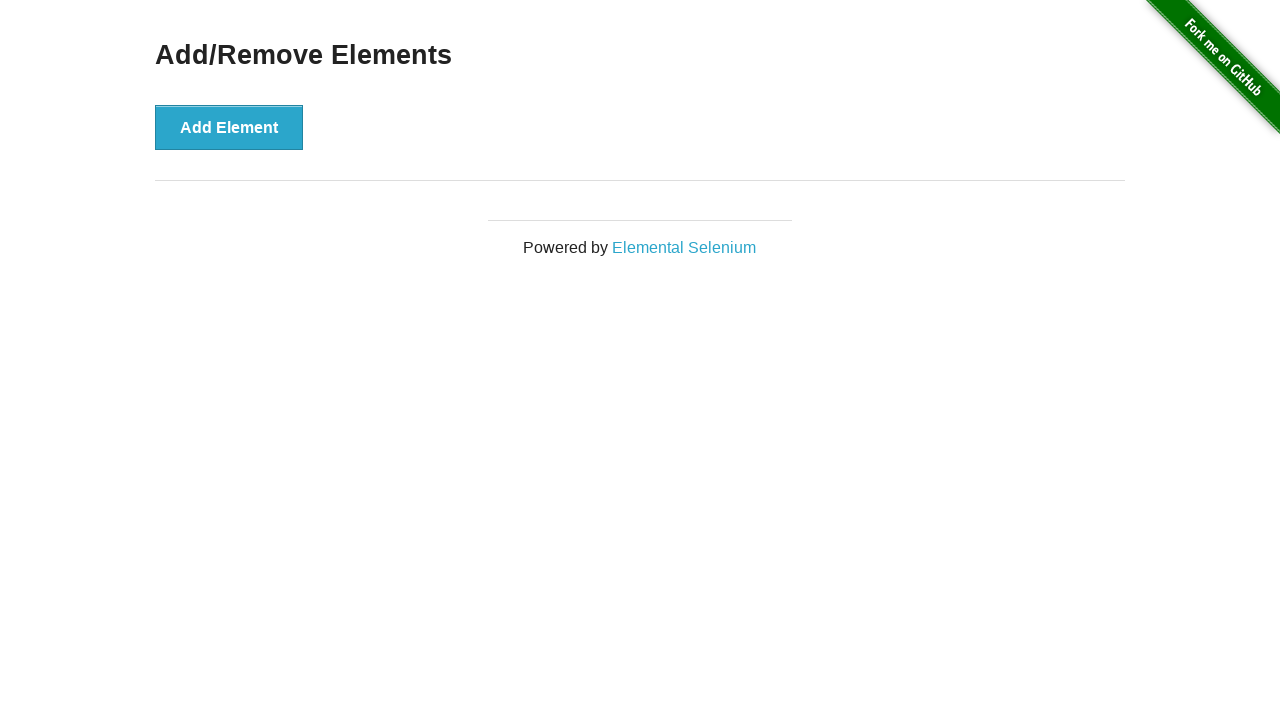

Clicked the Add Element button at (229, 127) on xpath=//button[text()='Add Element']
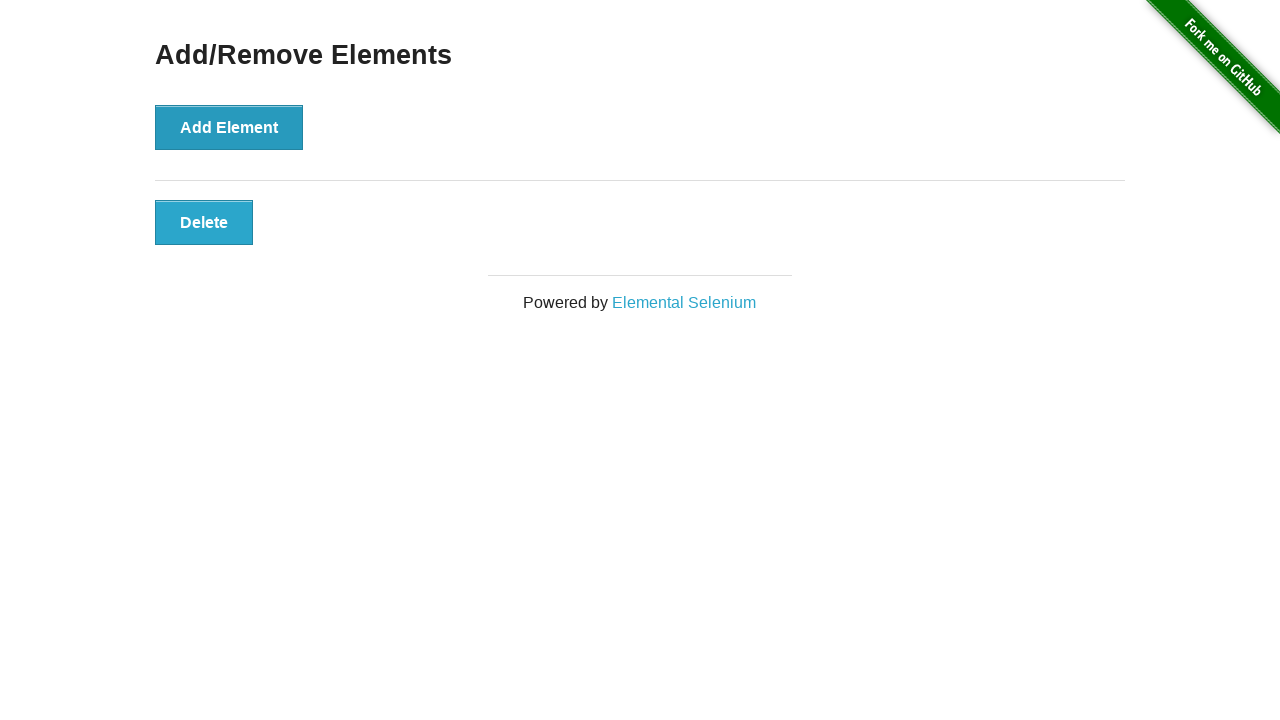

Located the Delete button element
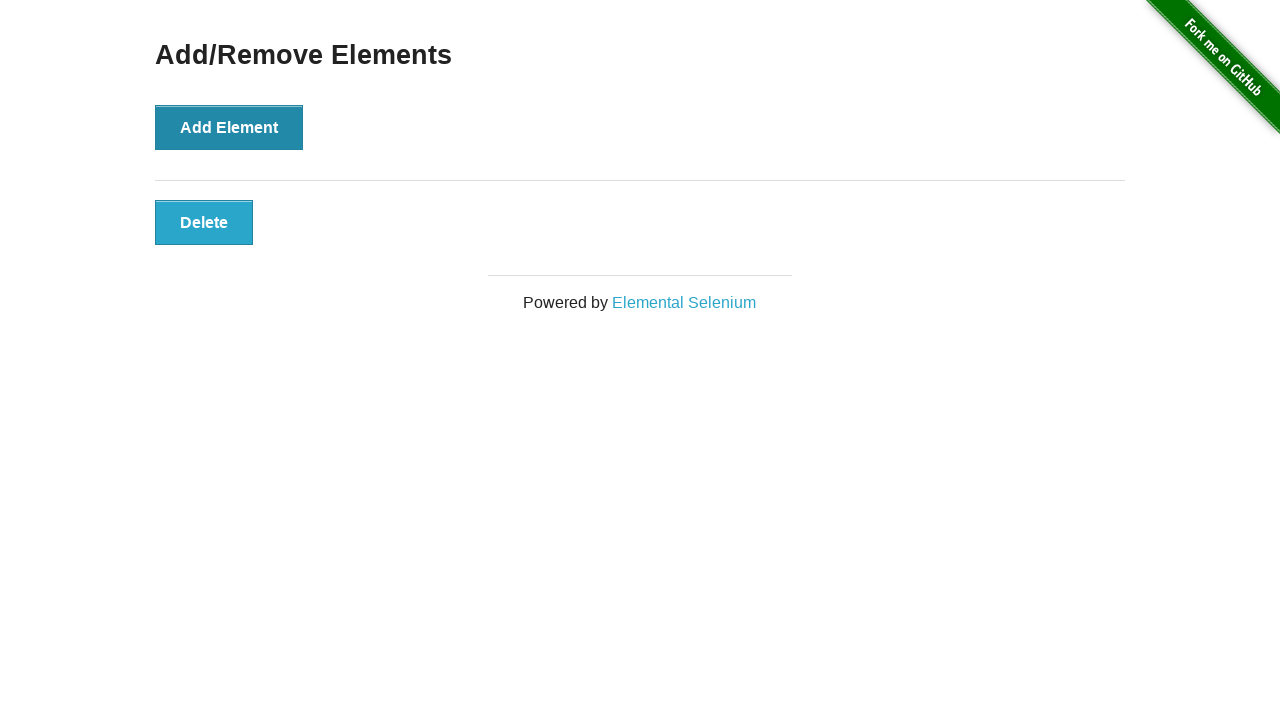

Verified that the Delete button is visible
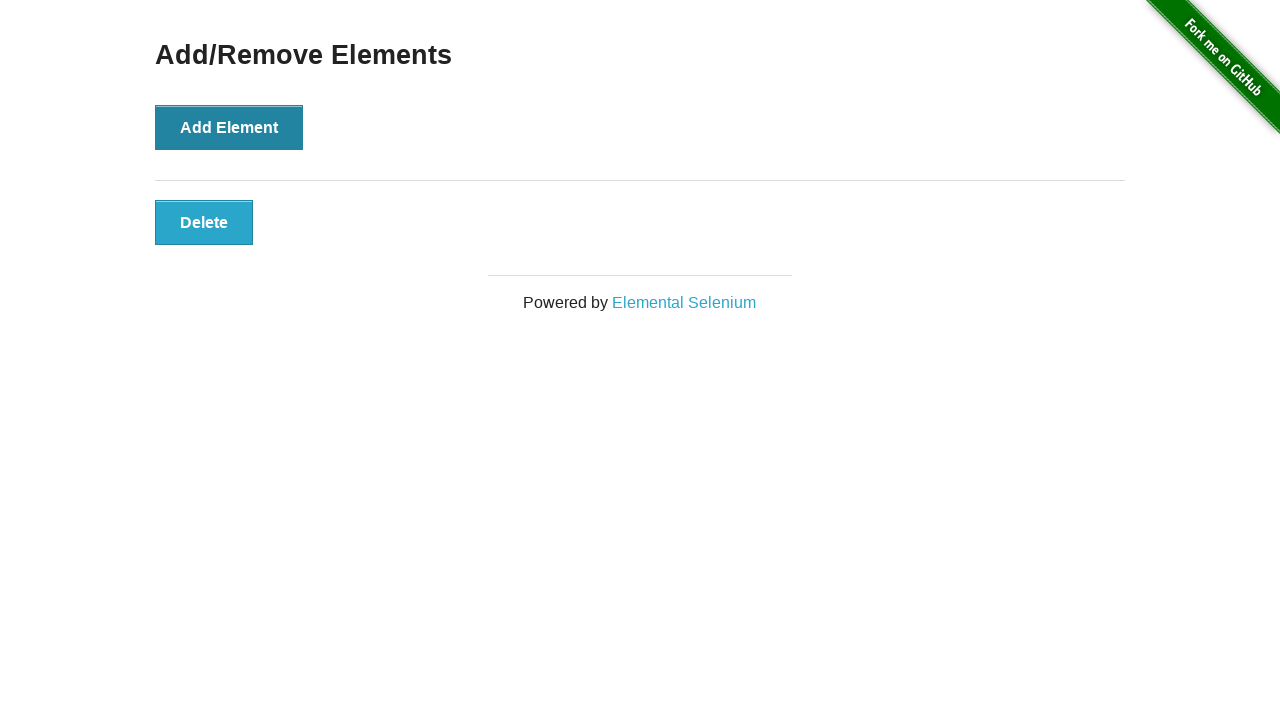

Clicked the Delete button at (204, 222) on xpath=//button[text()='Delete']
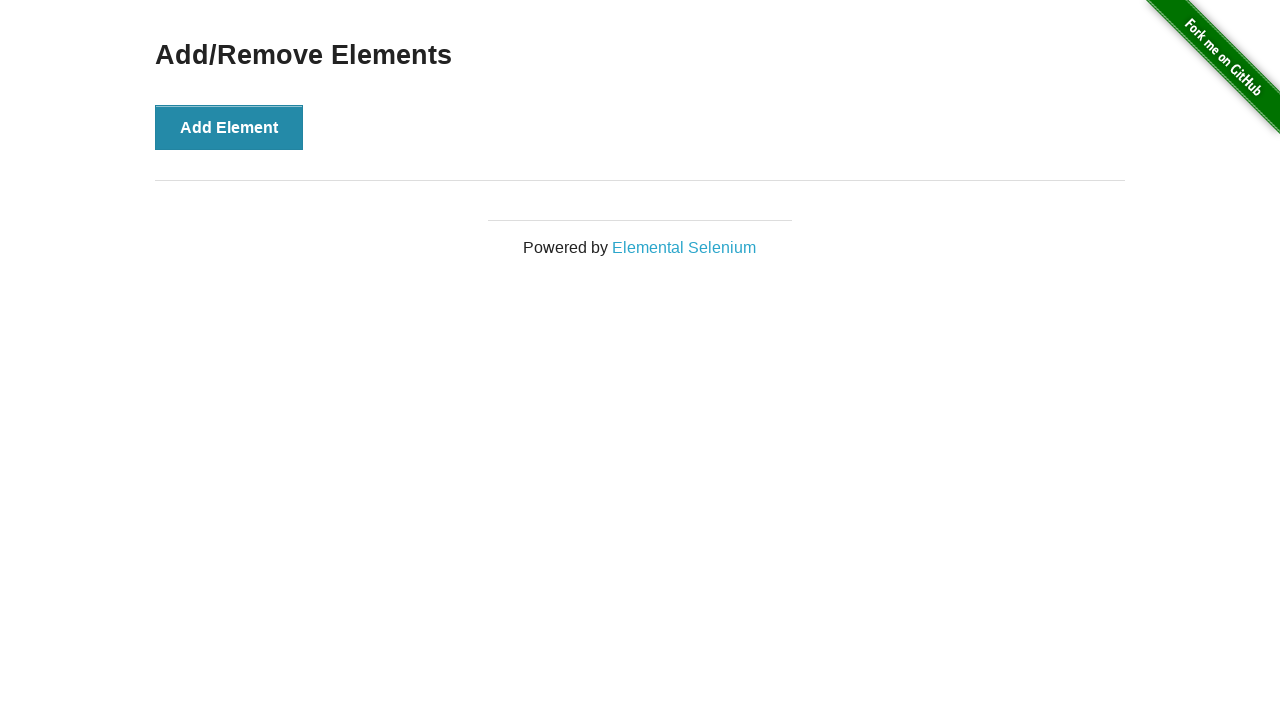

Verified that the Delete button is no longer present on the page
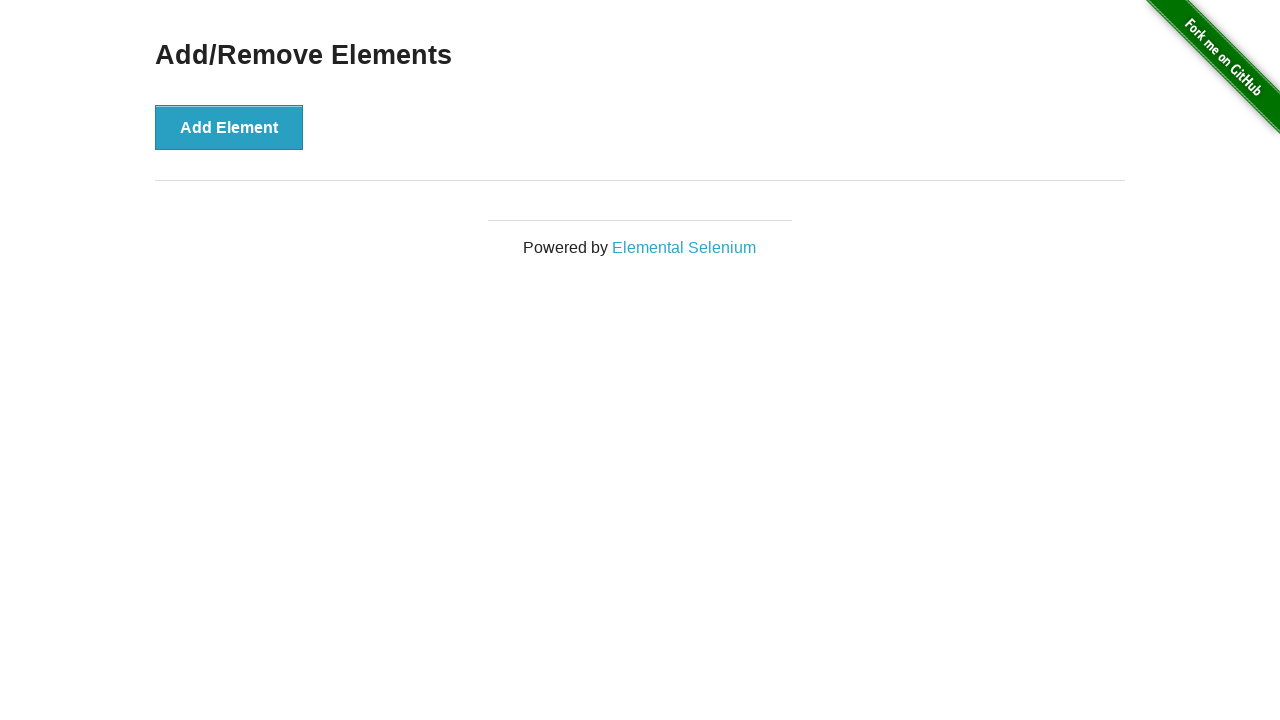

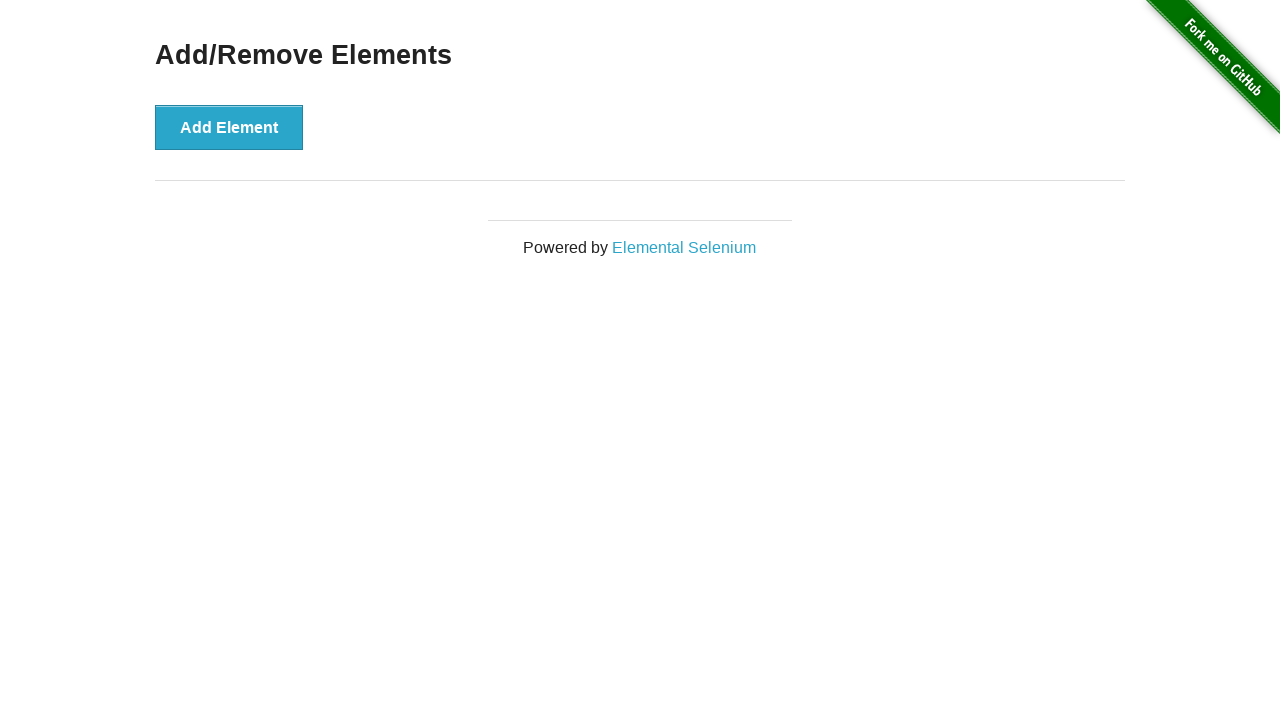